Tests selecting options from a dropdown menu

Starting URL: http://the-internet.herokuapp.com/dropdown

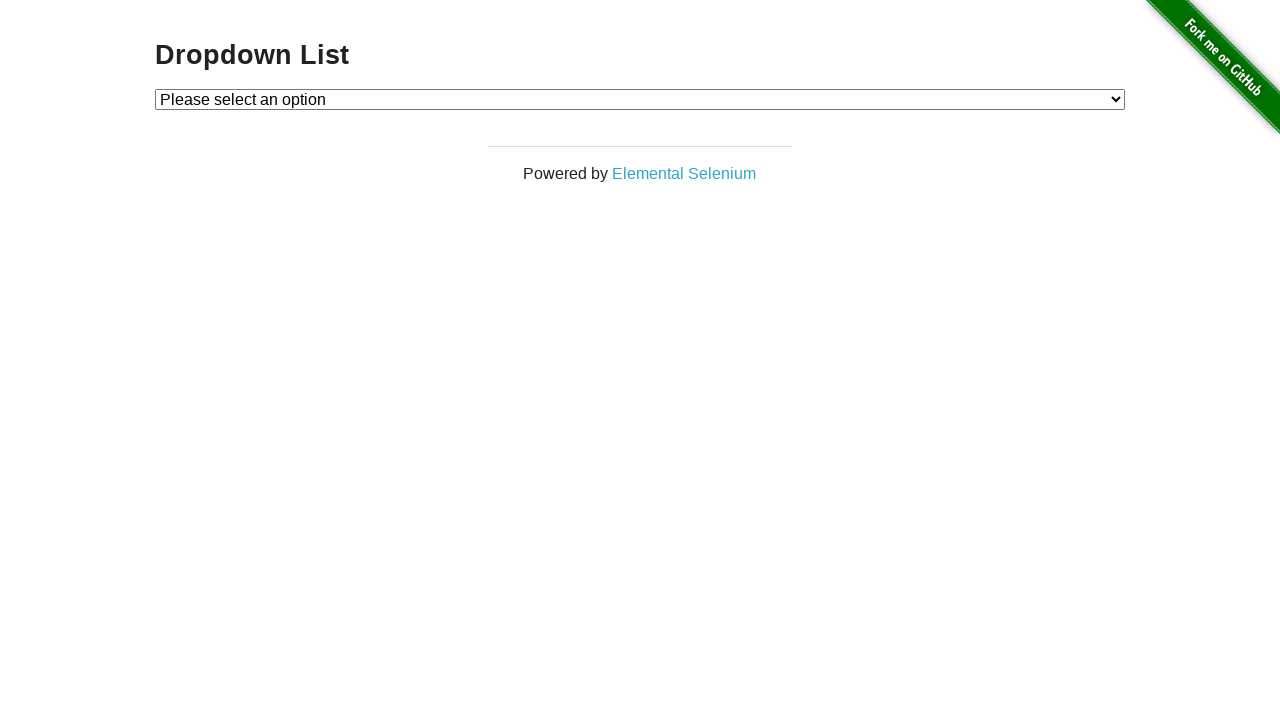

Selected Option 1 from dropdown menu on #dropdown
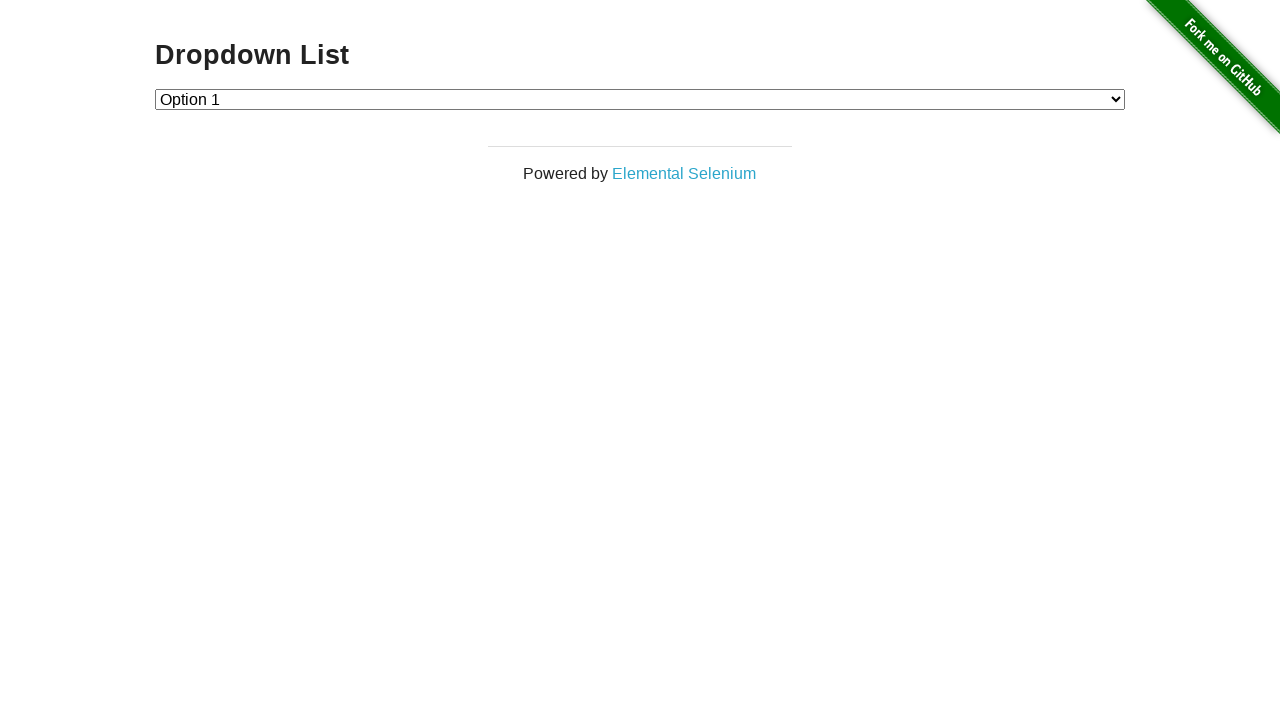

Selected Option 2 from dropdown menu on #dropdown
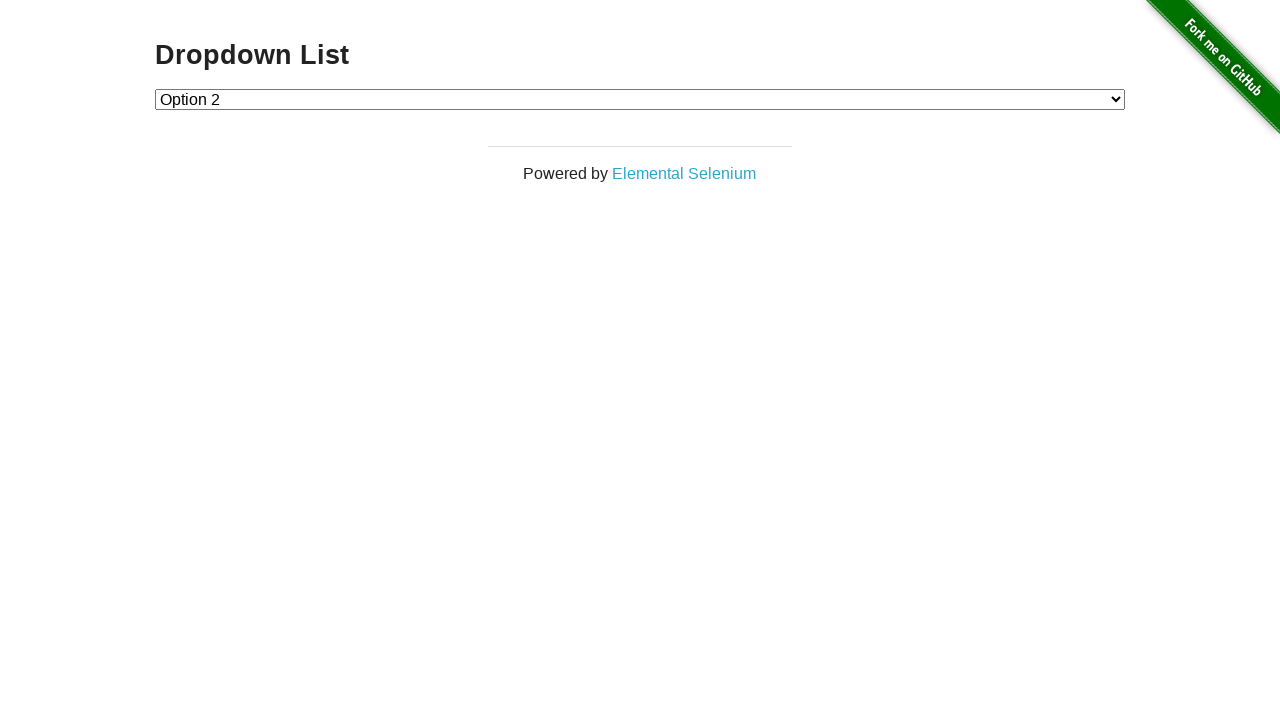

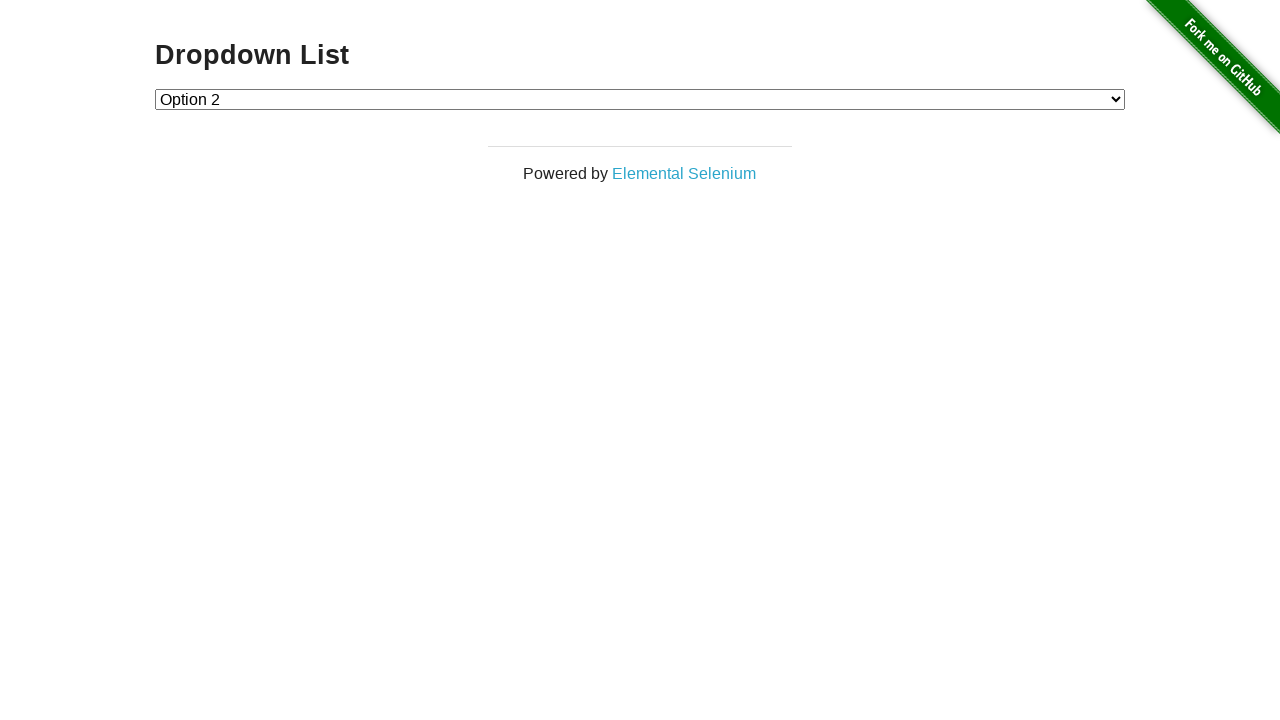